Tests a custom dropdown (non-select tag) by clicking to open it and selecting the "Peru" option from the list

Starting URL: https://syntaxprojects.com/no-select-tag-dropdown-demo.php

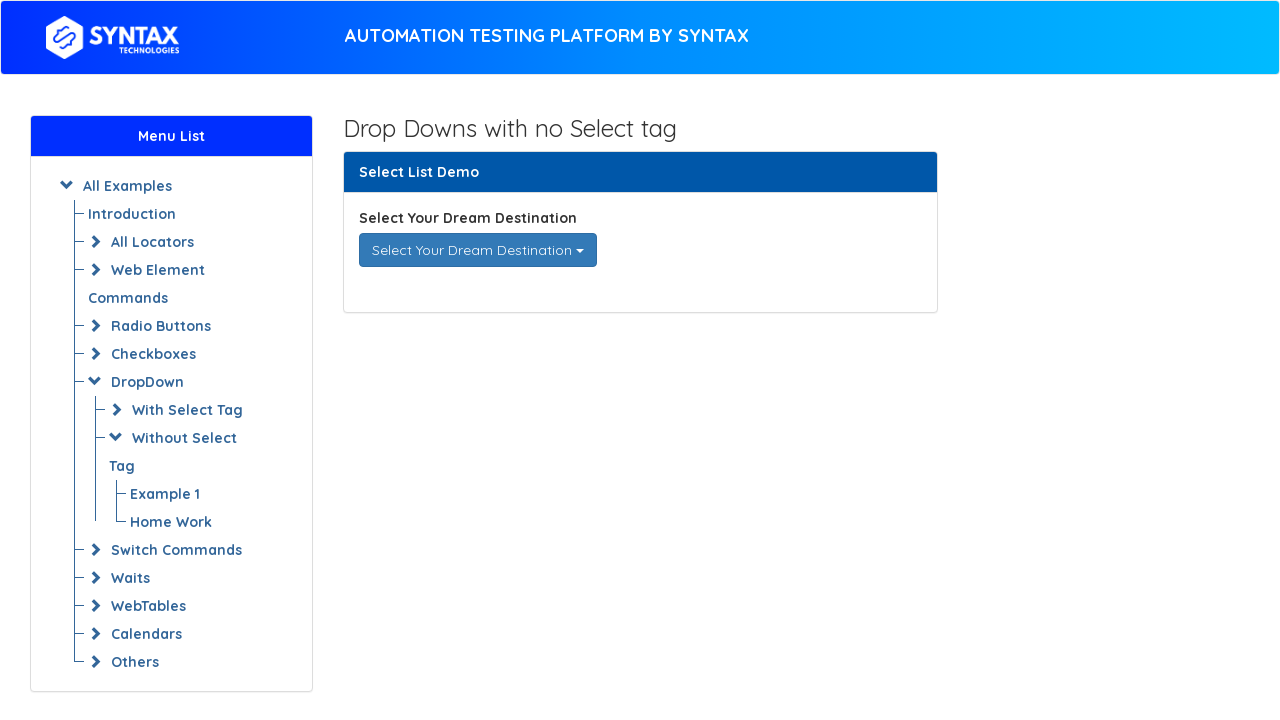

Clicked custom dropdown to open it at (478, 250) on div[data-toggle='dropdown']
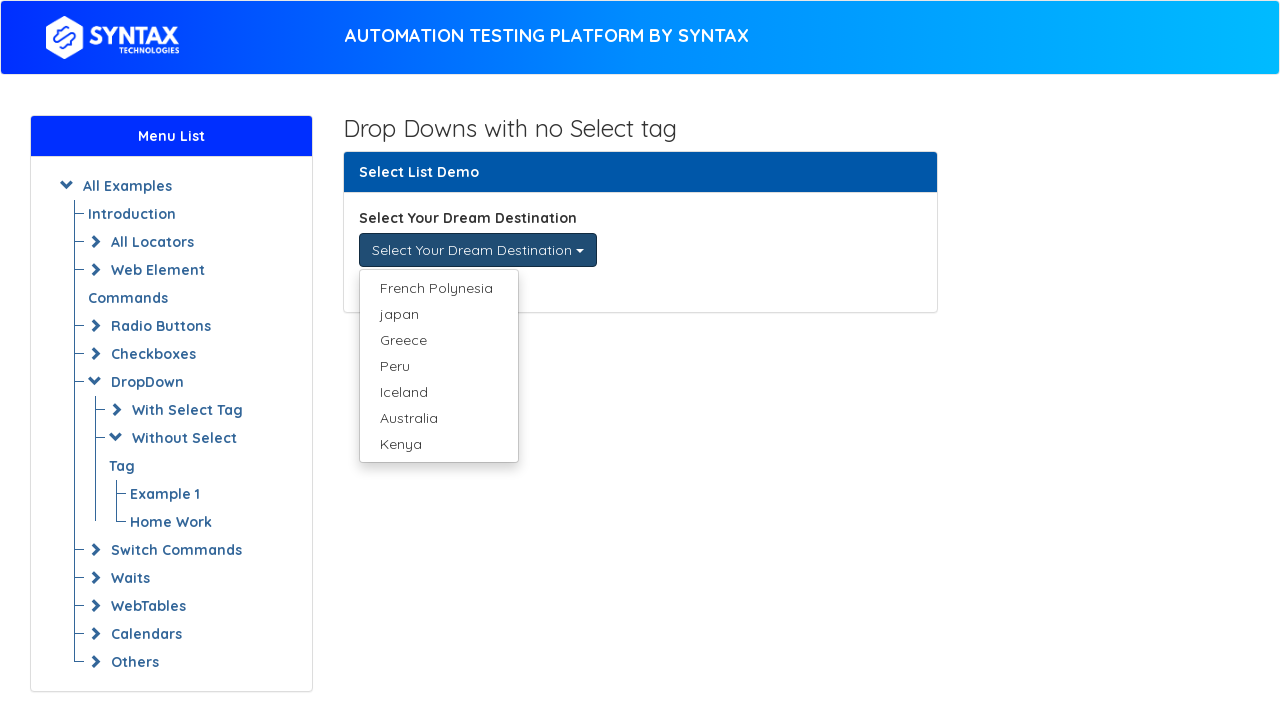

Selected 'Peru' option from dropdown menu at (438, 366) on xpath=//ul[@class='dropdown-menu']/li/a[text()='Peru']
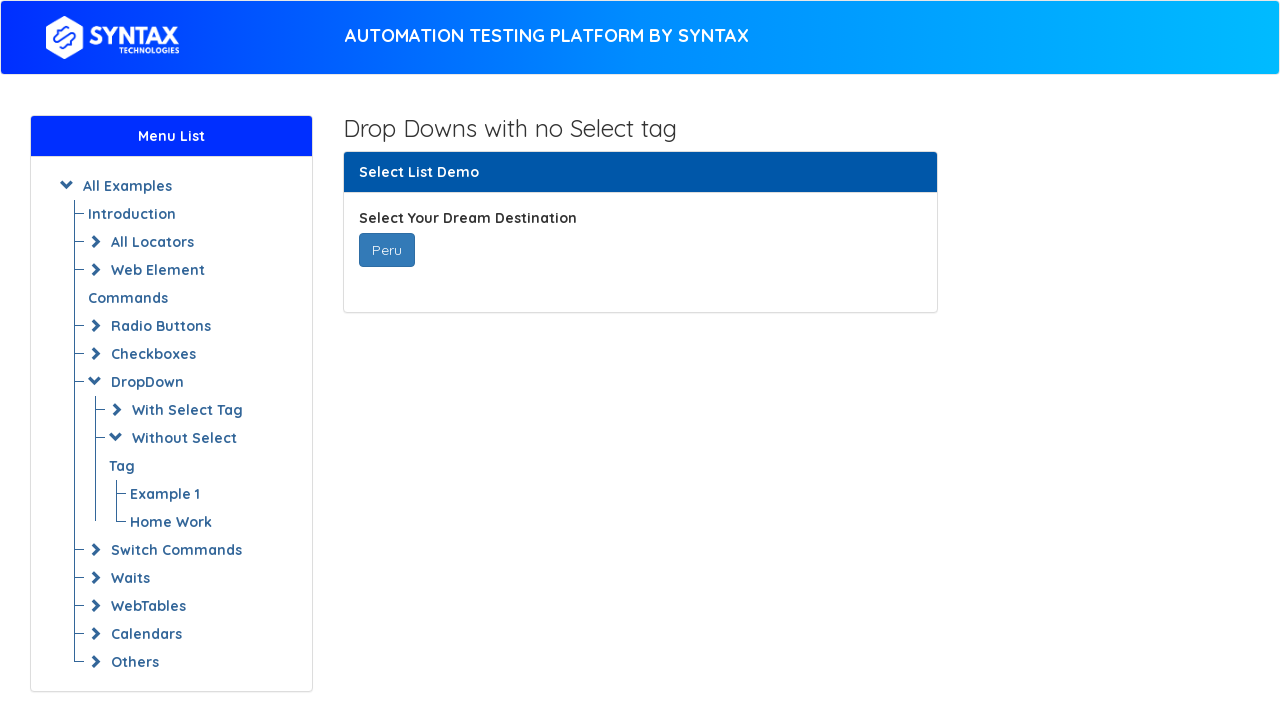

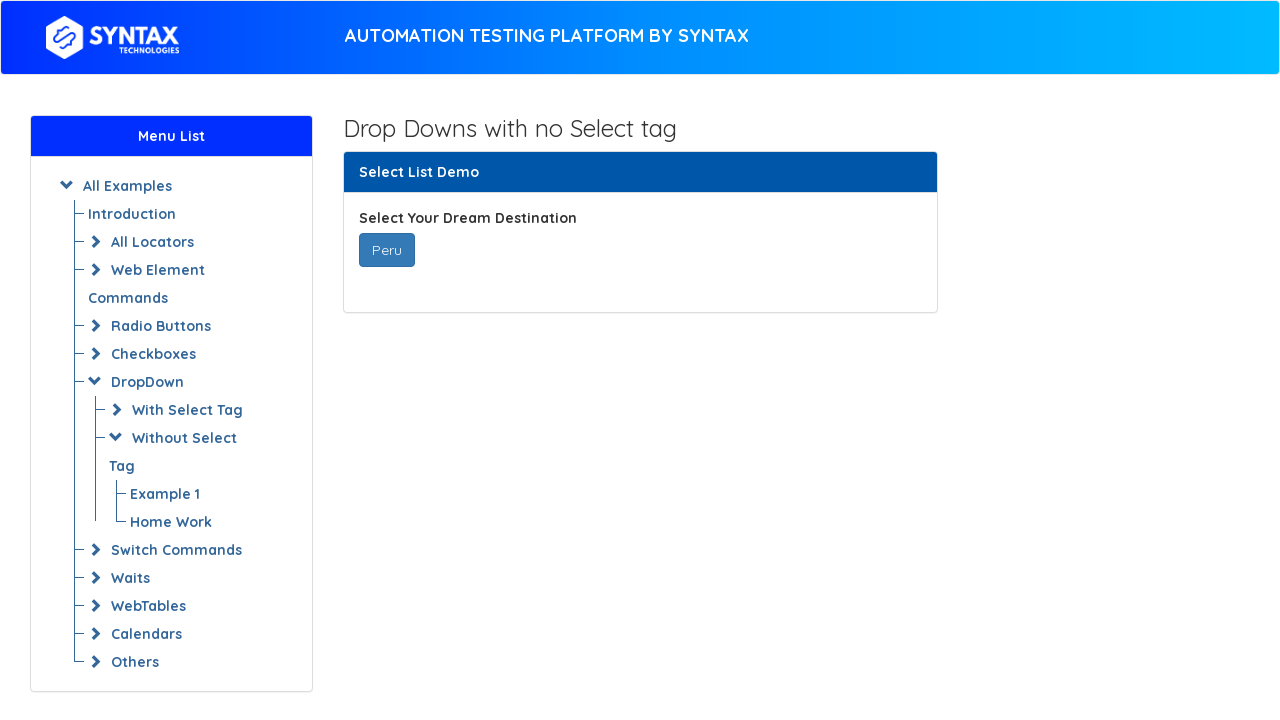